Tests the add/remove elements functionality by clicking "Add Element" to create a Delete button, verifying it appears, then clicking Delete and verifying it disappears.

Starting URL: https://practice.cydeo.com/add_remove_elements/

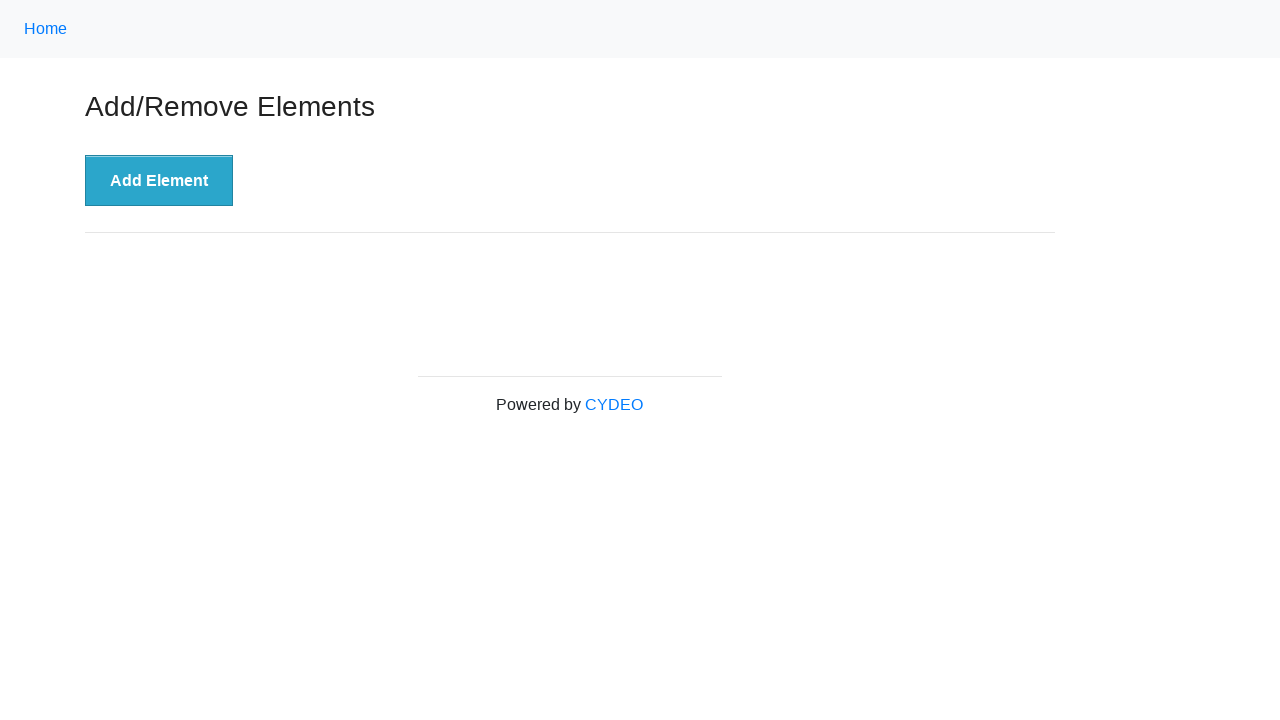

Clicked 'Add Element' button to create a Delete button at (159, 181) on xpath=//button[text()='Add Element']
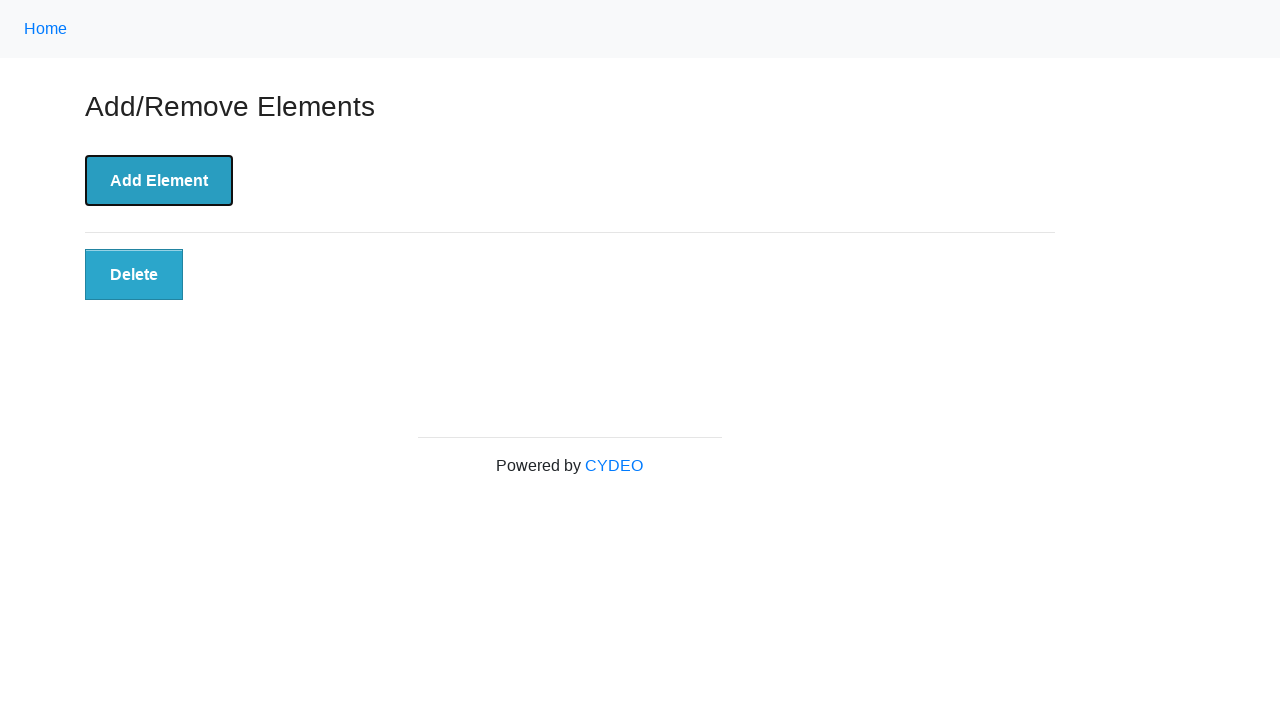

Waited for Delete button to become visible
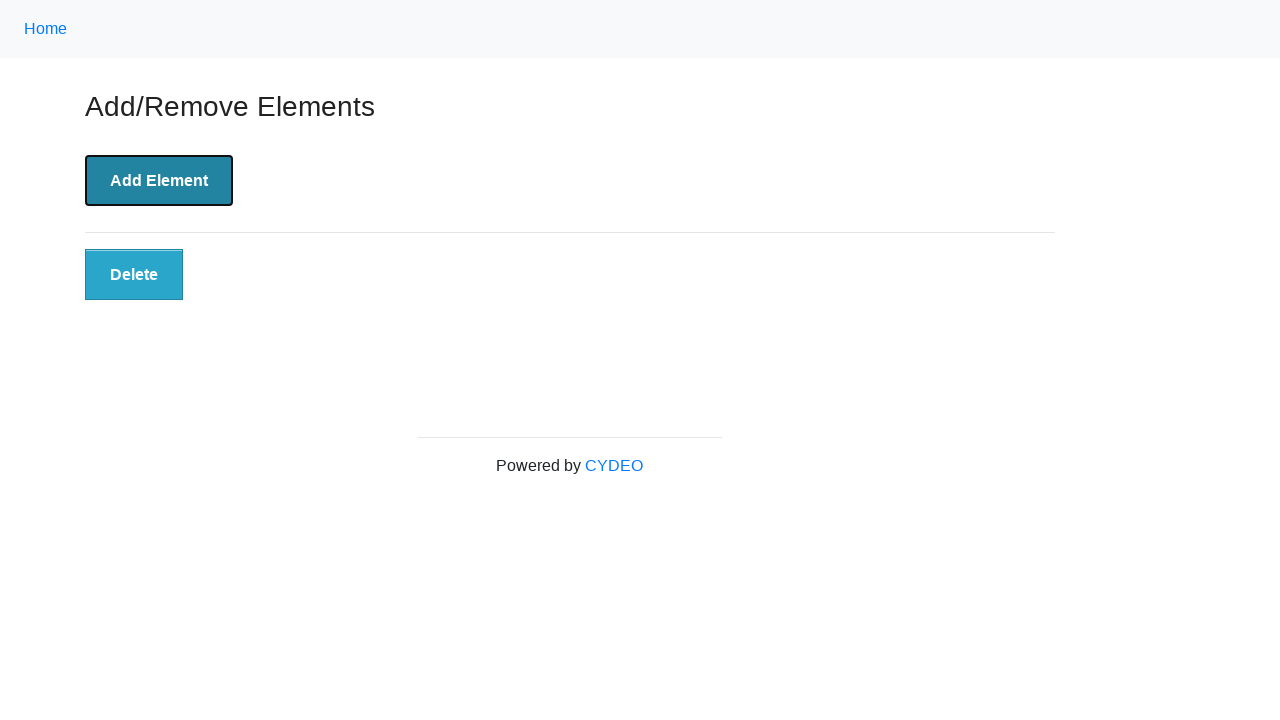

Verified Delete button is visible
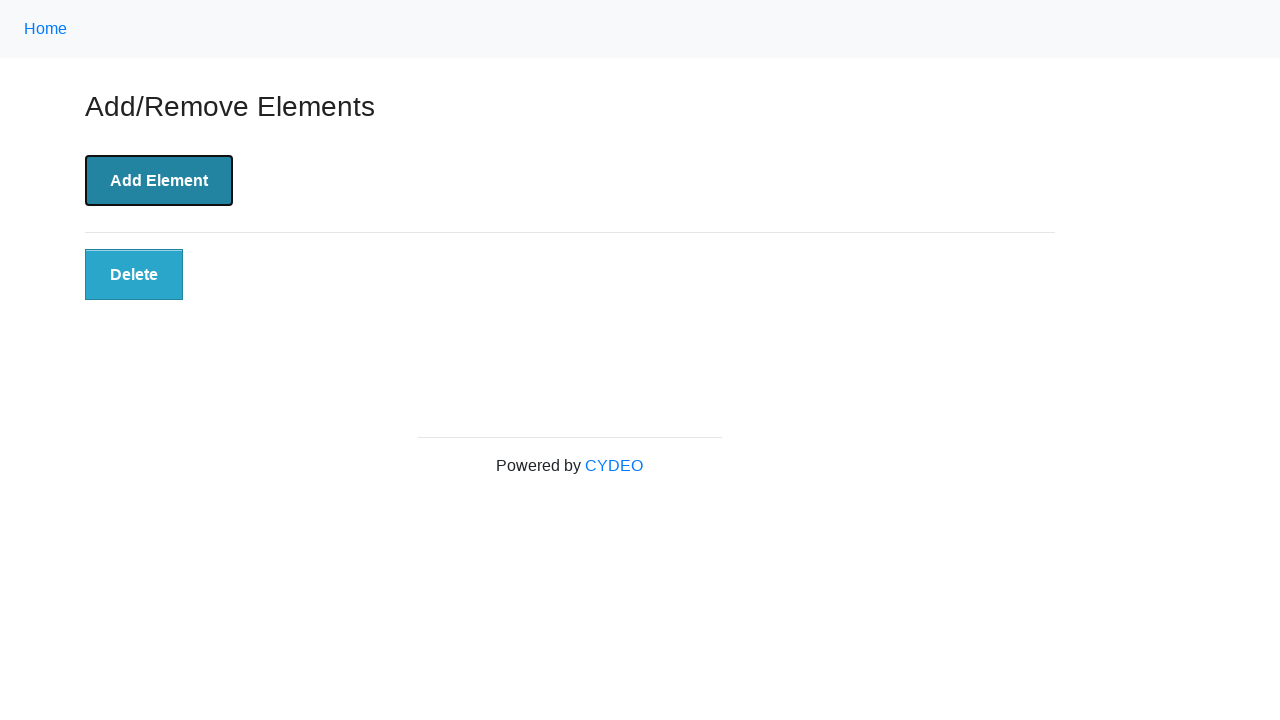

Clicked Delete button to remove the element at (134, 275) on xpath=//button[text()='Delete']
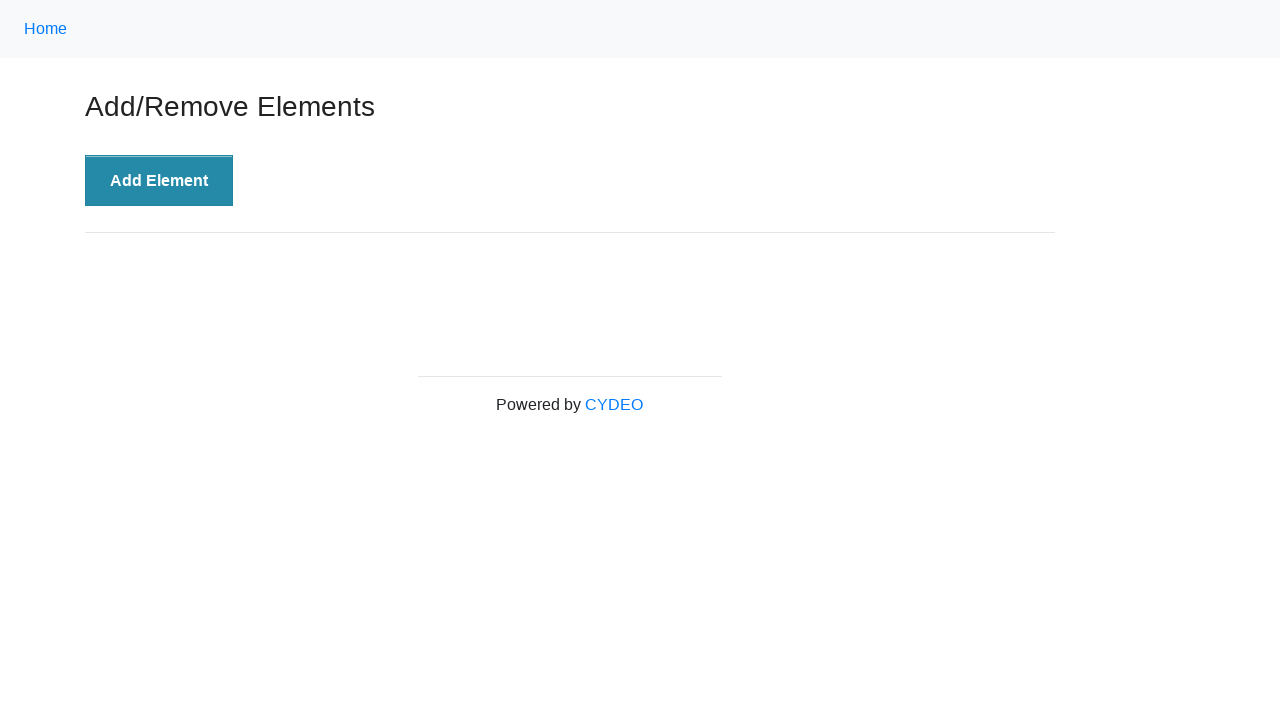

Waited for Delete button to be removed from DOM
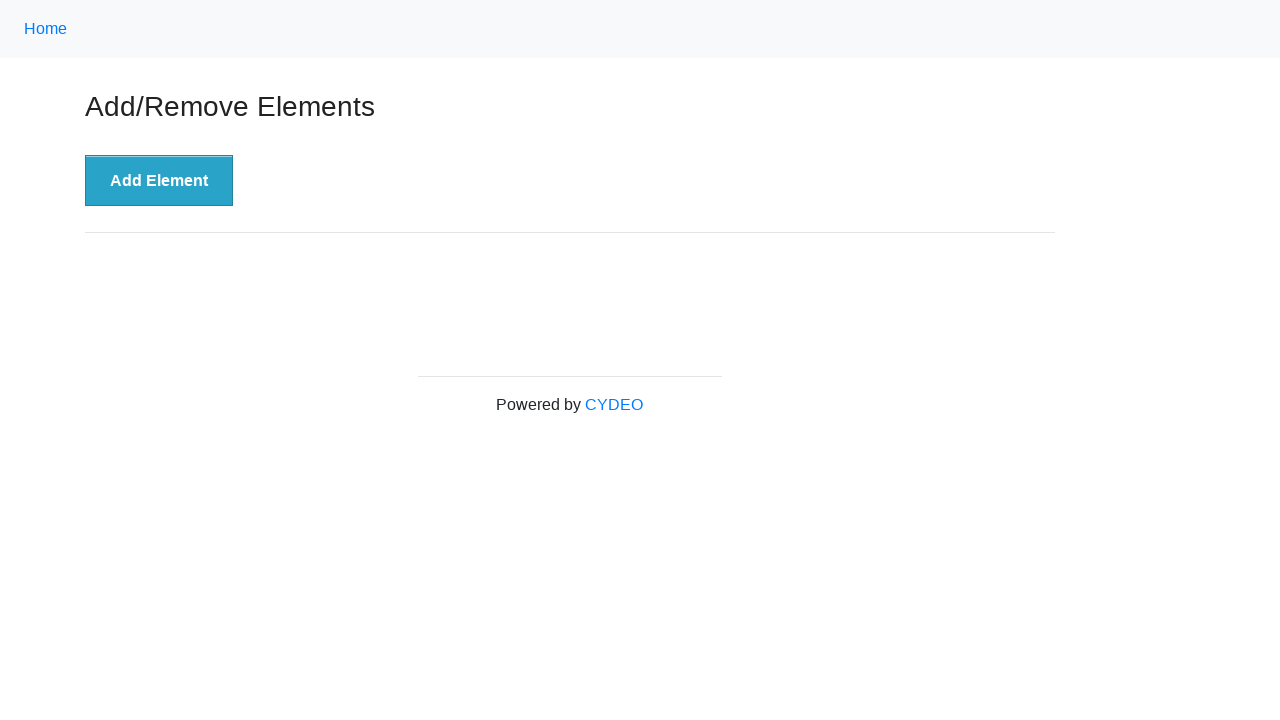

Verified Delete button is no longer visible
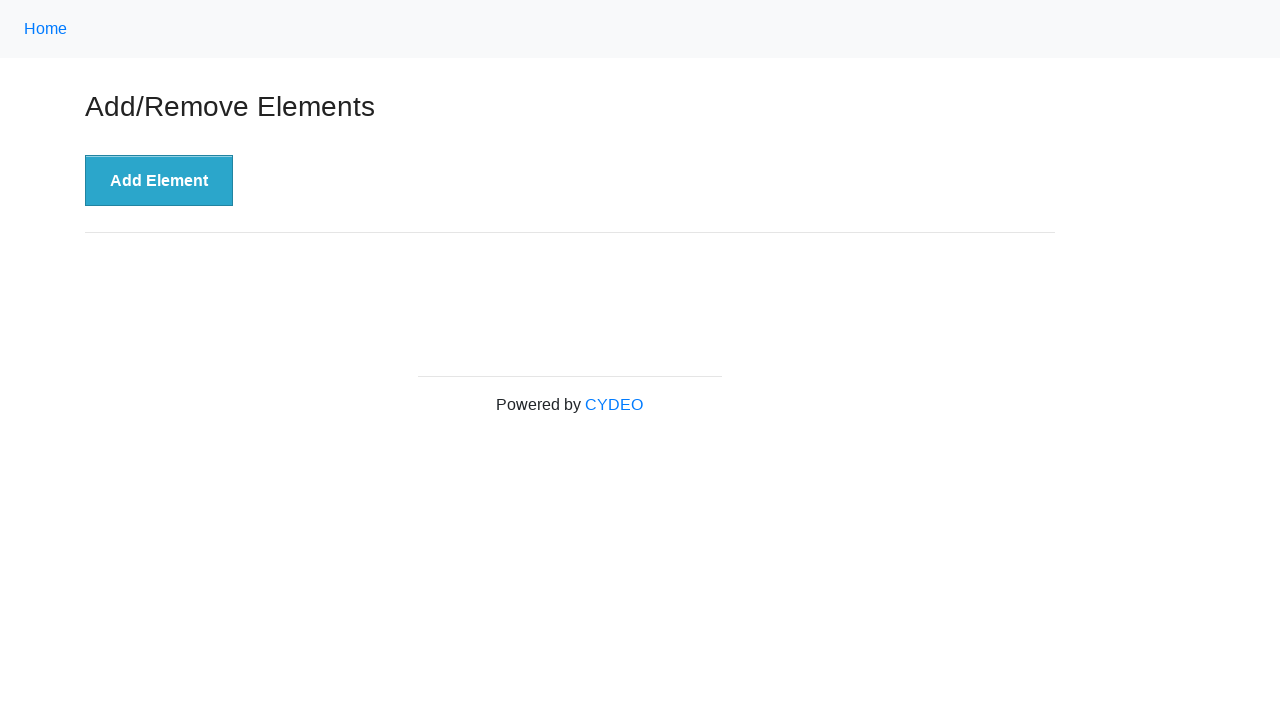

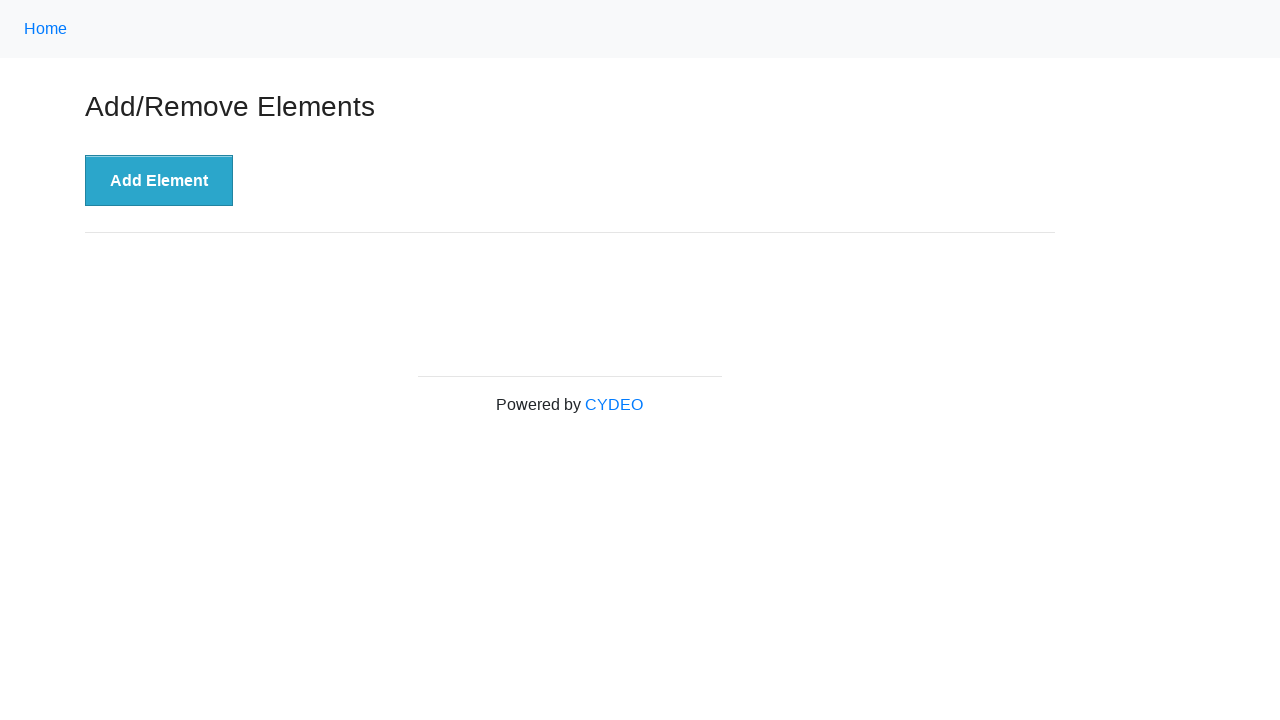